Verifies navigation to the test cases page by clicking the Test Cases button and confirming the URL.

Starting URL: https://automationexercise.com/

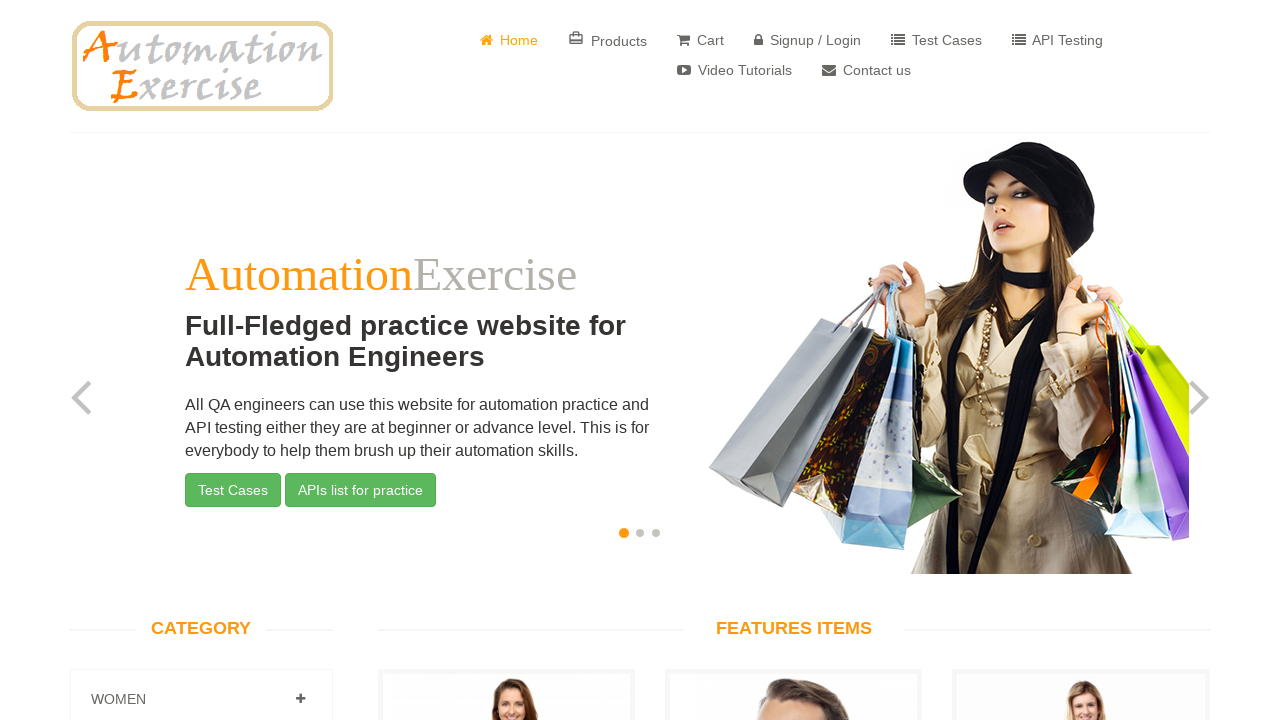

Clicked Test Cases button at (936, 40) on a:has-text("Test Cases")
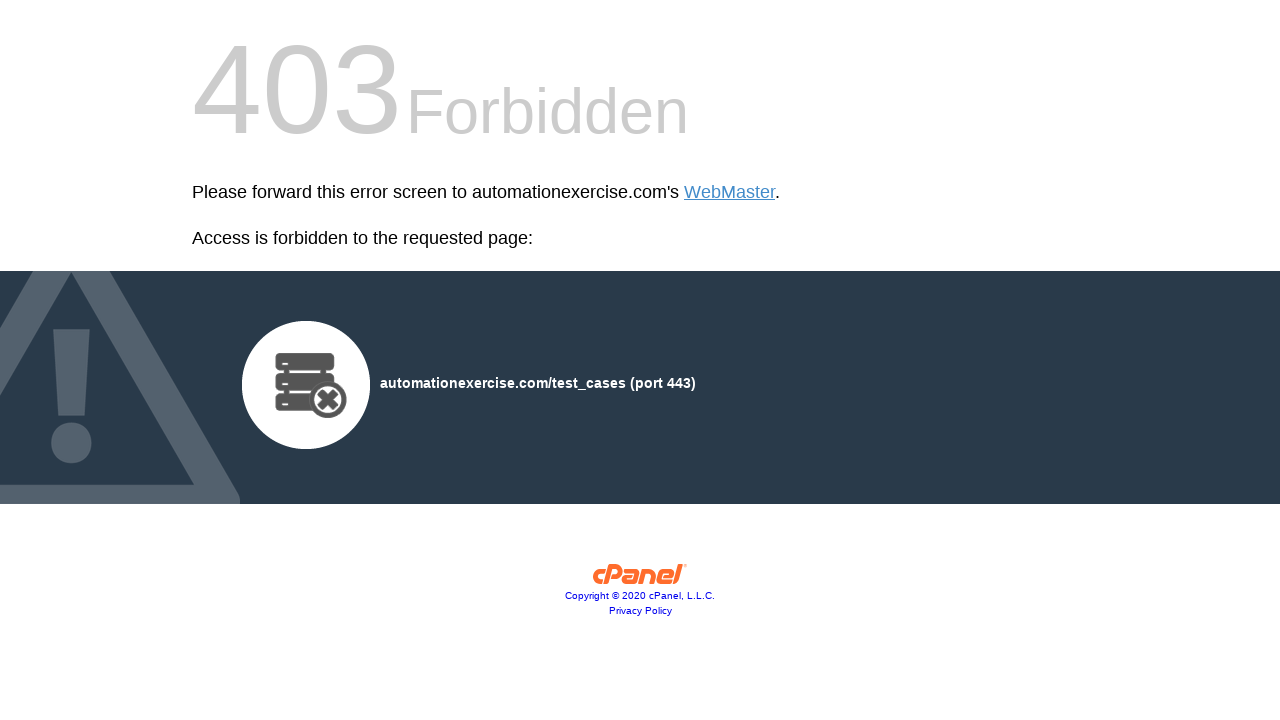

Navigation to test cases page completed - URL confirmed as https://automationexercise.com/test_cases
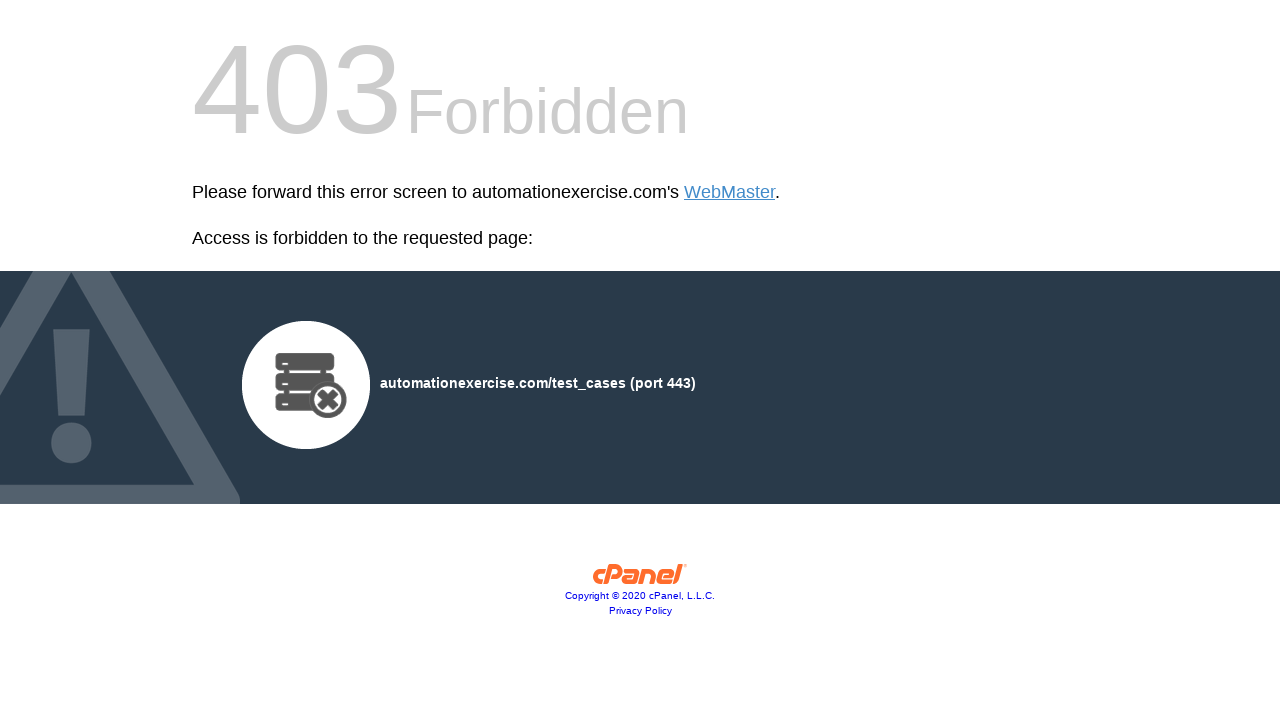

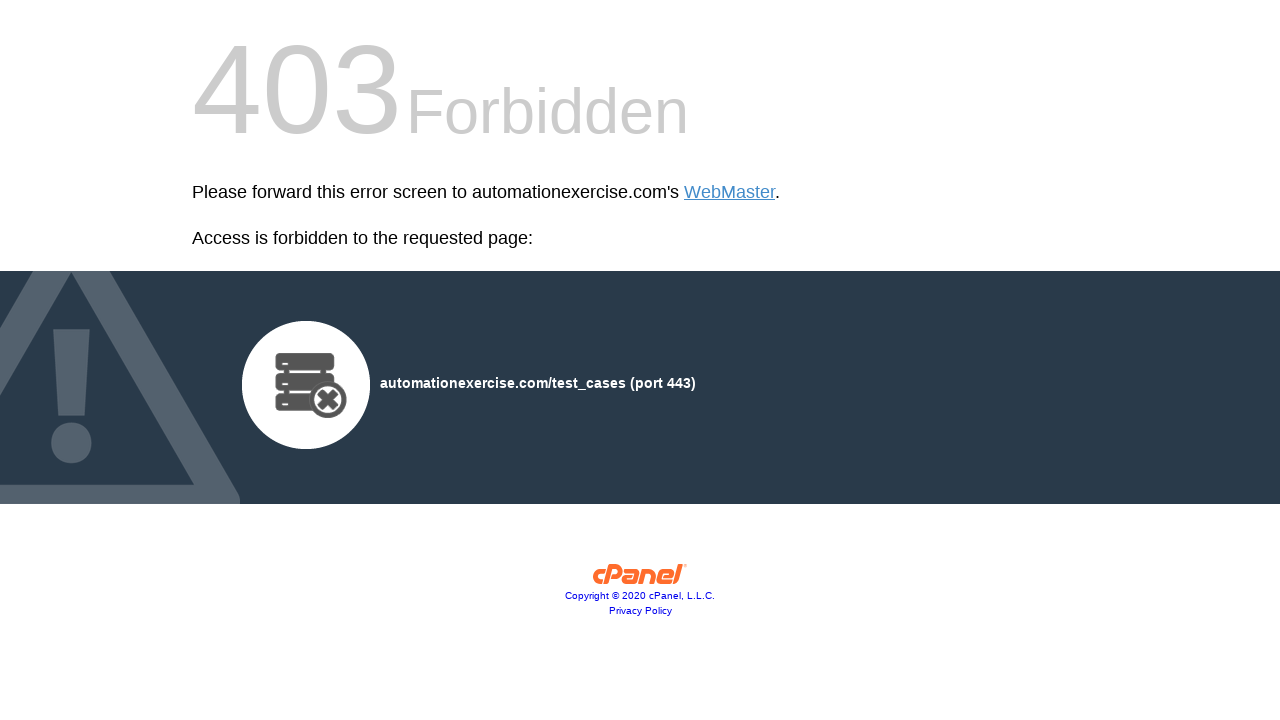